Tests dynamic controls functionality by clicking on the "Dynamic Controls" link and then clicking the "Enable" button to demonstrate waiting for dynamic elements.

Starting URL: https://the-internet.herokuapp.com/

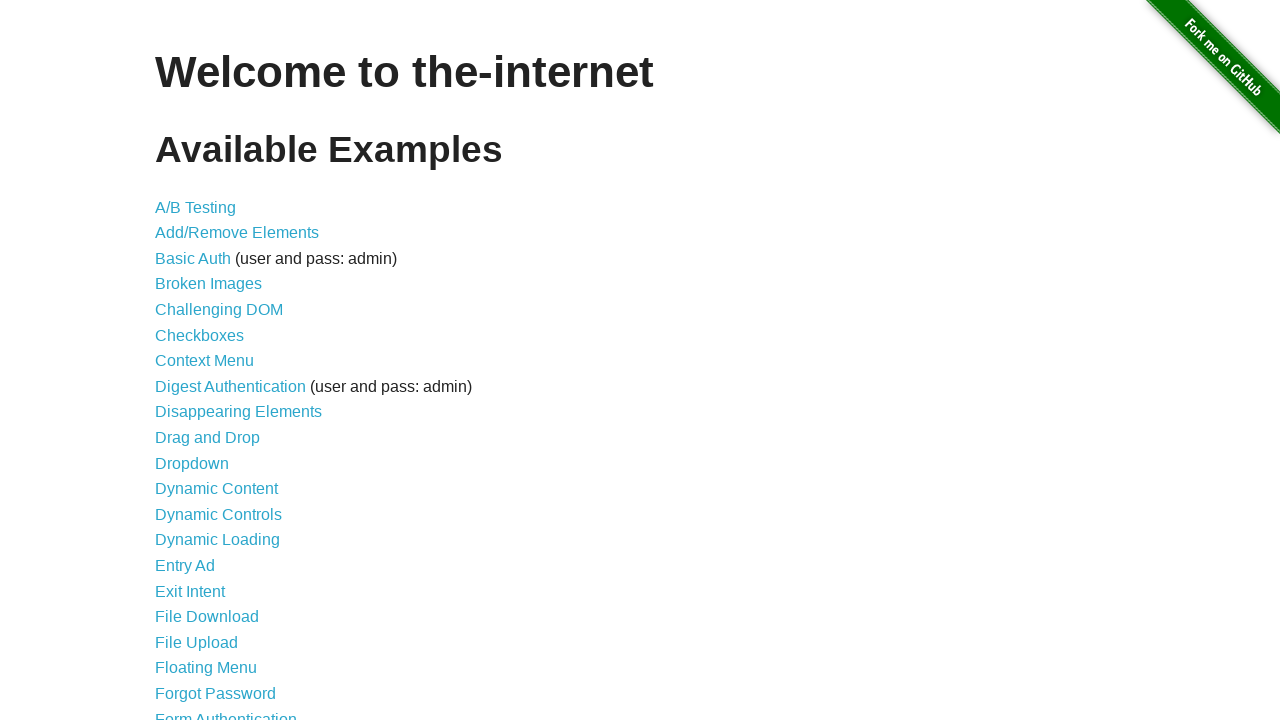

Navigated to https://the-internet.herokuapp.com/
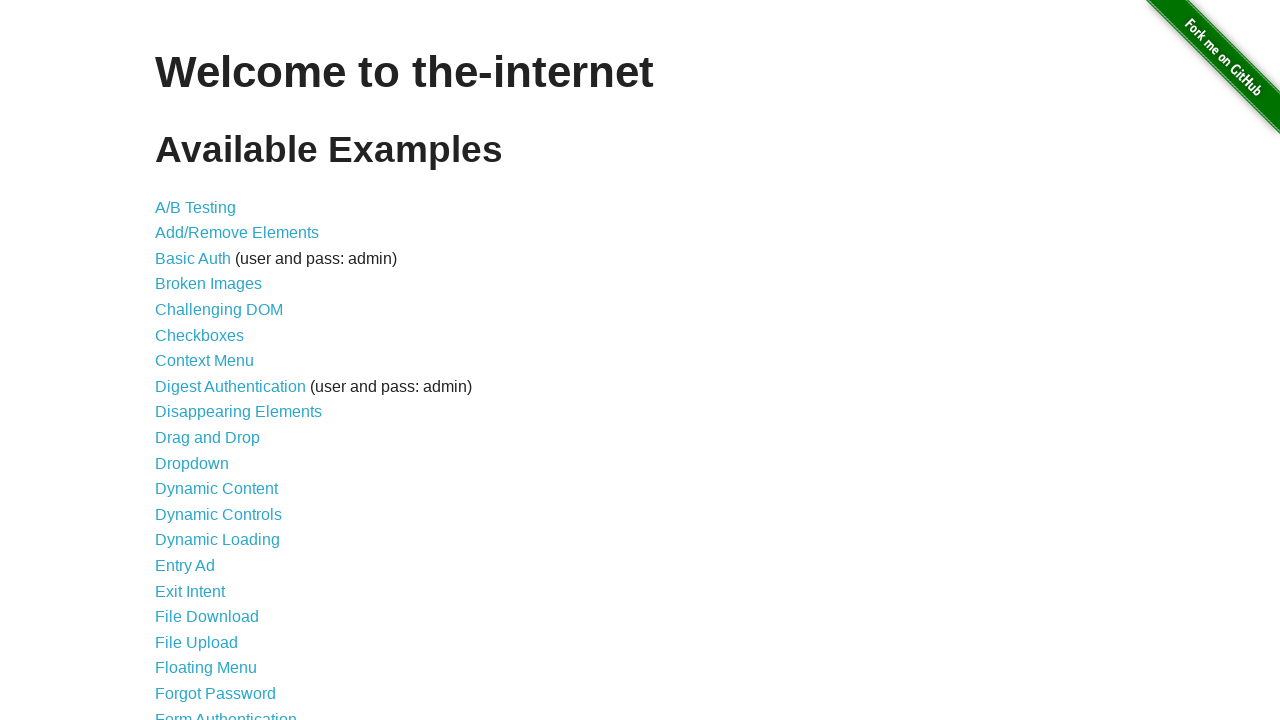

Clicked on 'Dynamic Controls' link at (218, 514) on text=Dynamic Controls
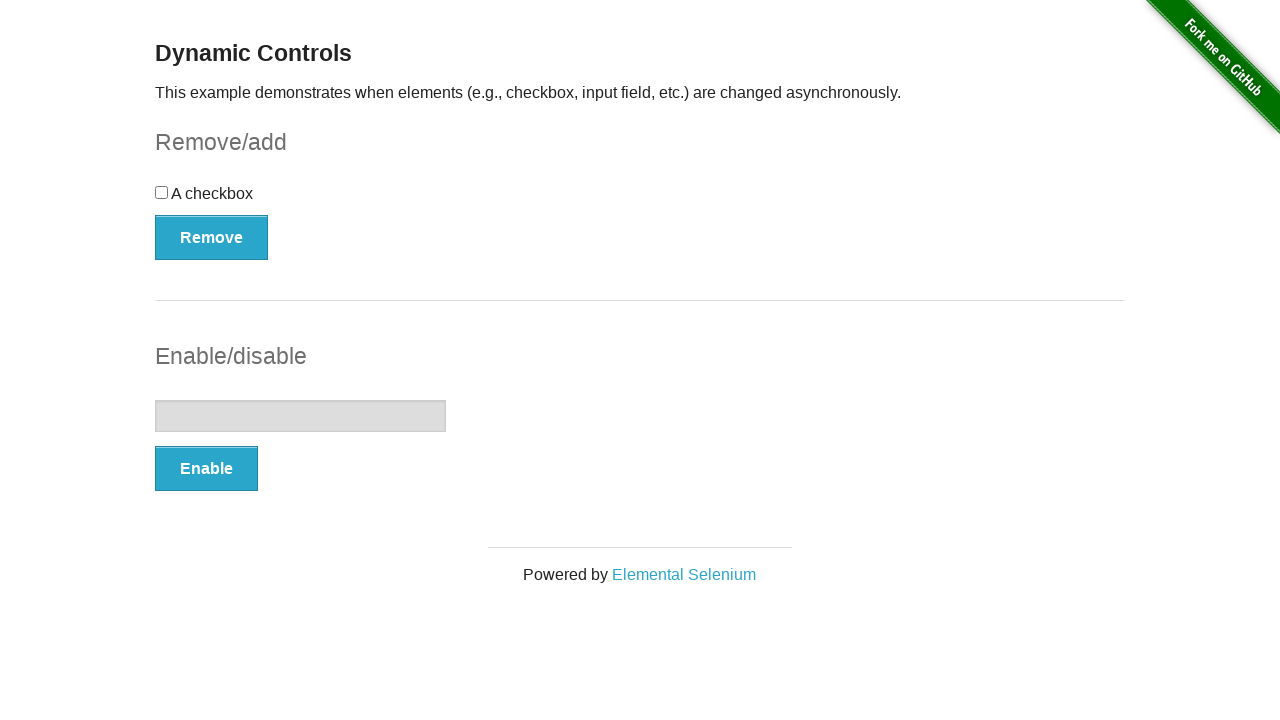

Enable button loaded and is visible
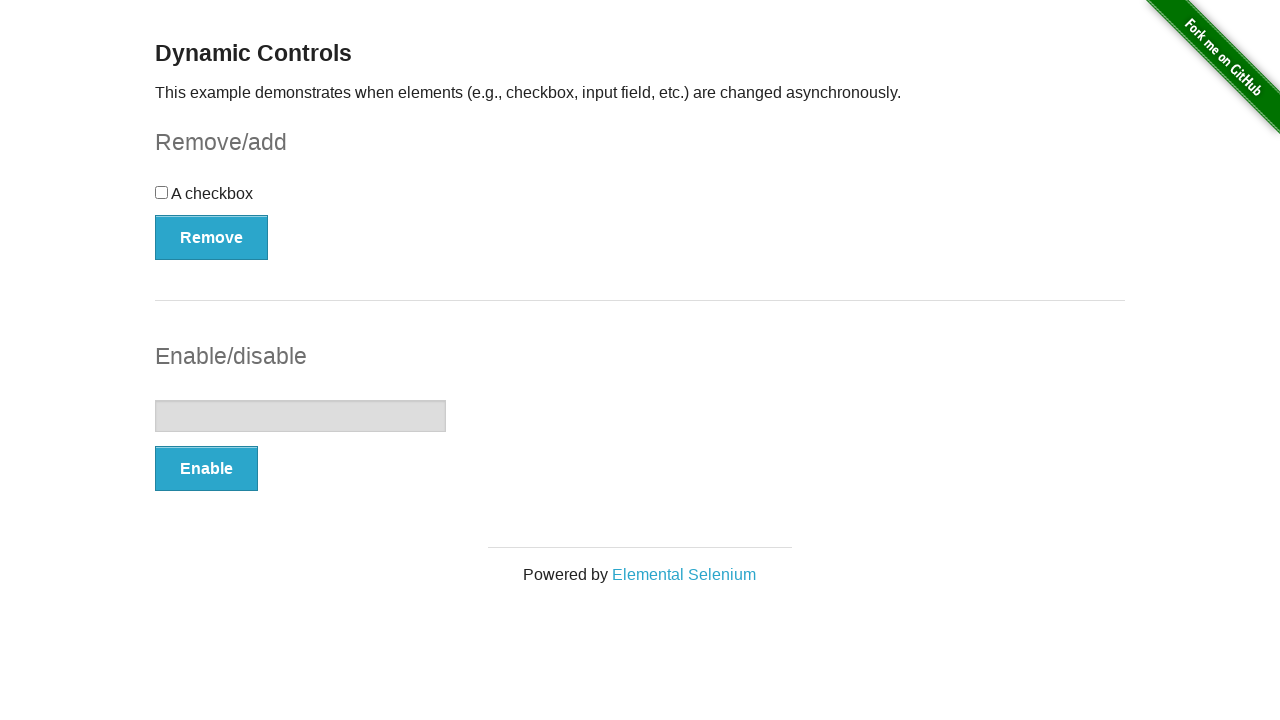

Clicked the 'Enable' button to enable dynamic controls at (206, 469) on xpath=//button[text()='Enable']
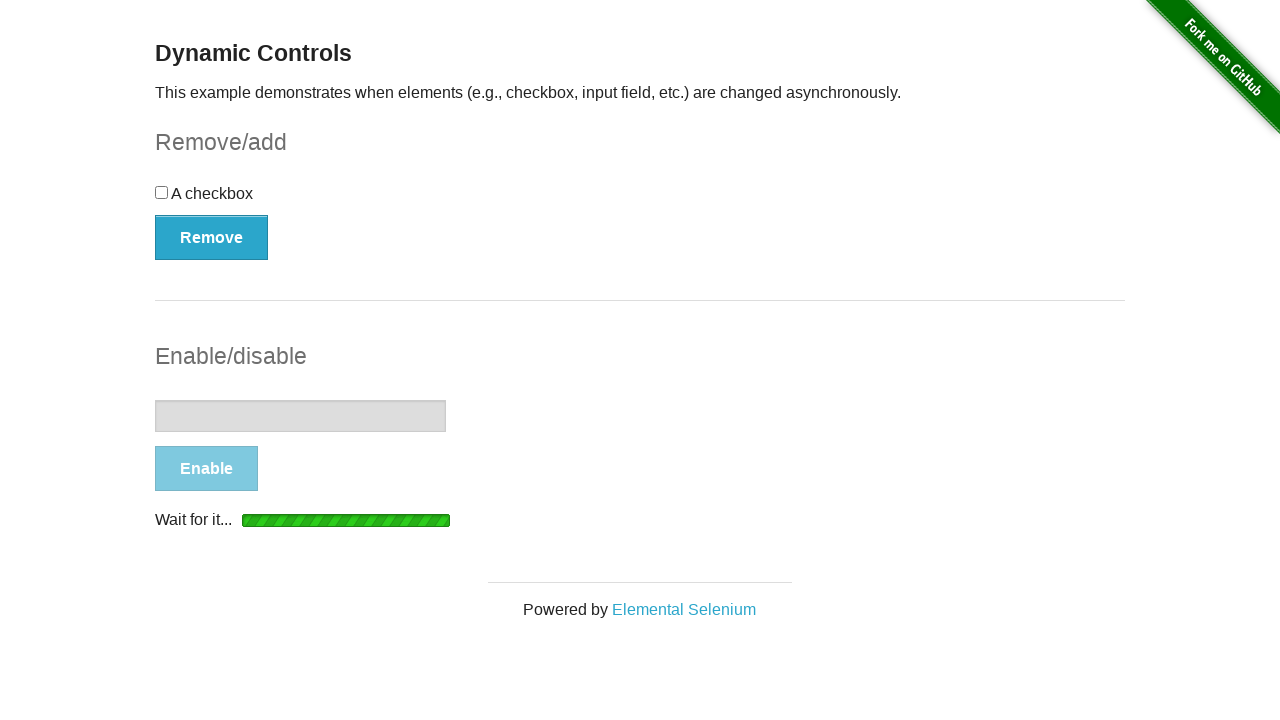

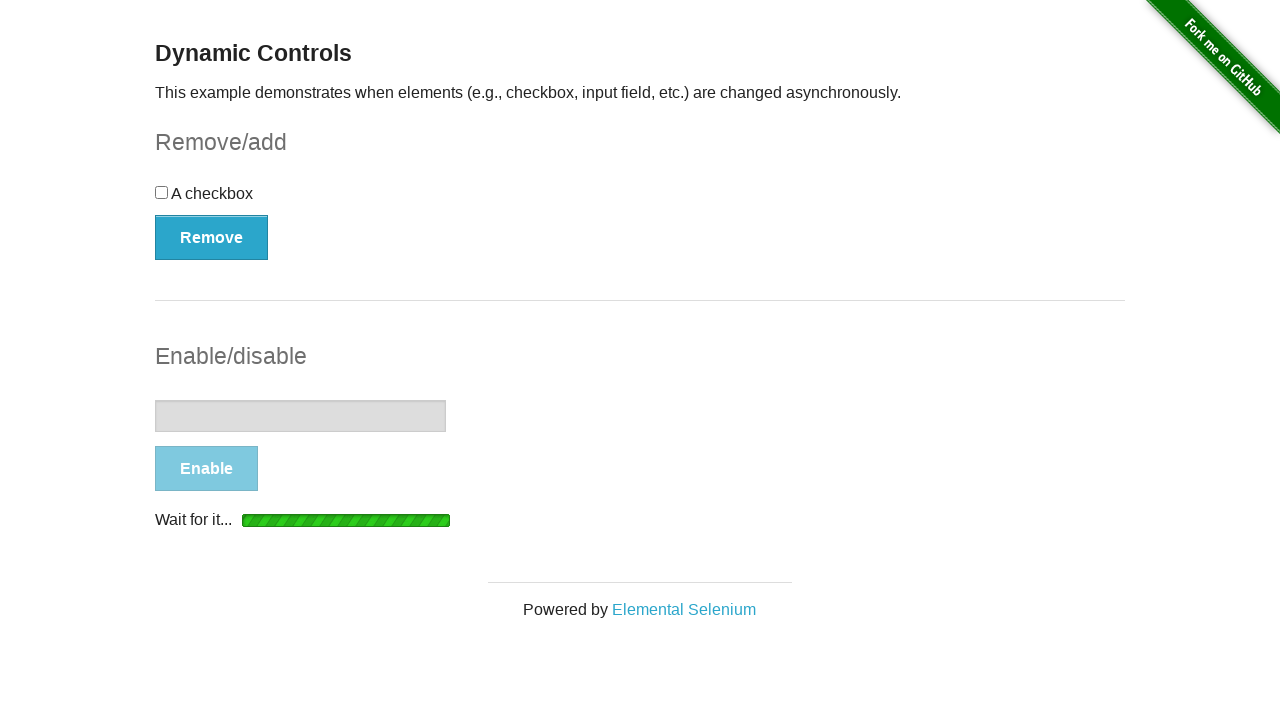